Tests finding a dynamically calculated link text (based on mathematical formula pi^e*10000), clicking it, and then filling out a multi-field form with personal information including first name, last name, city, and country.

Starting URL: http://suninjuly.github.io/find_link_text

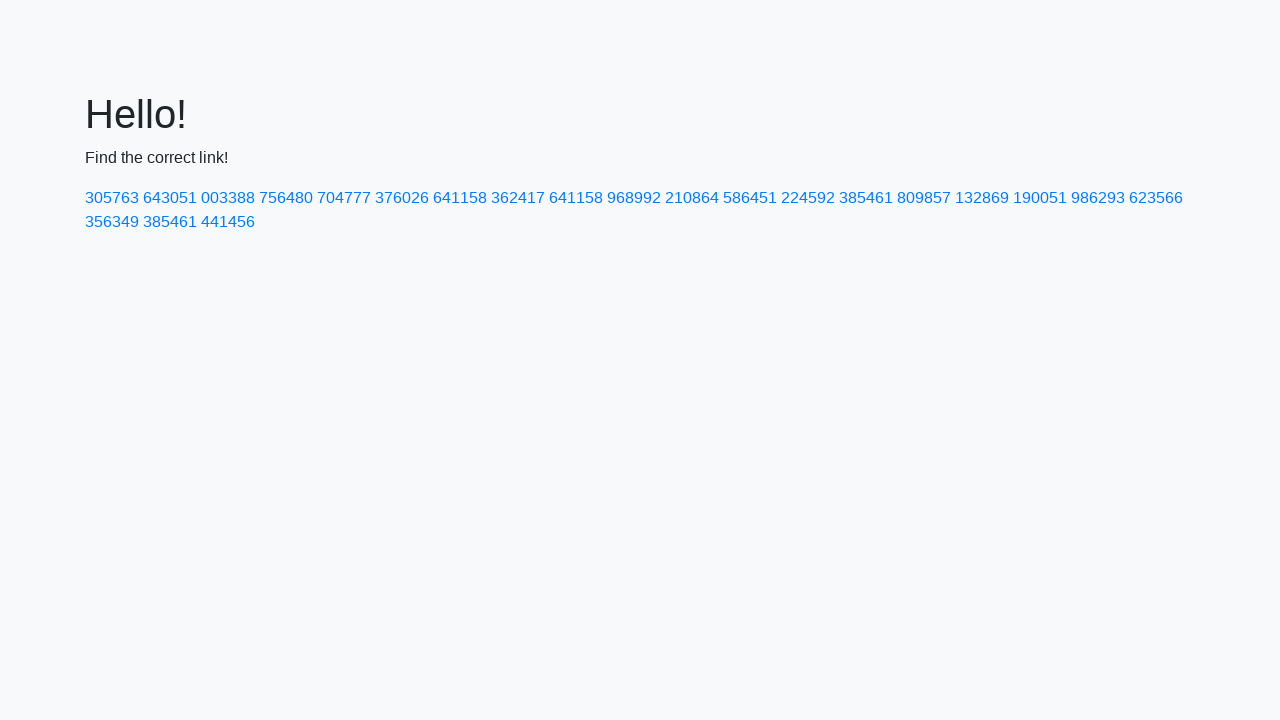

Calculated link text: 224592 (ceil(pi^e * 10000))
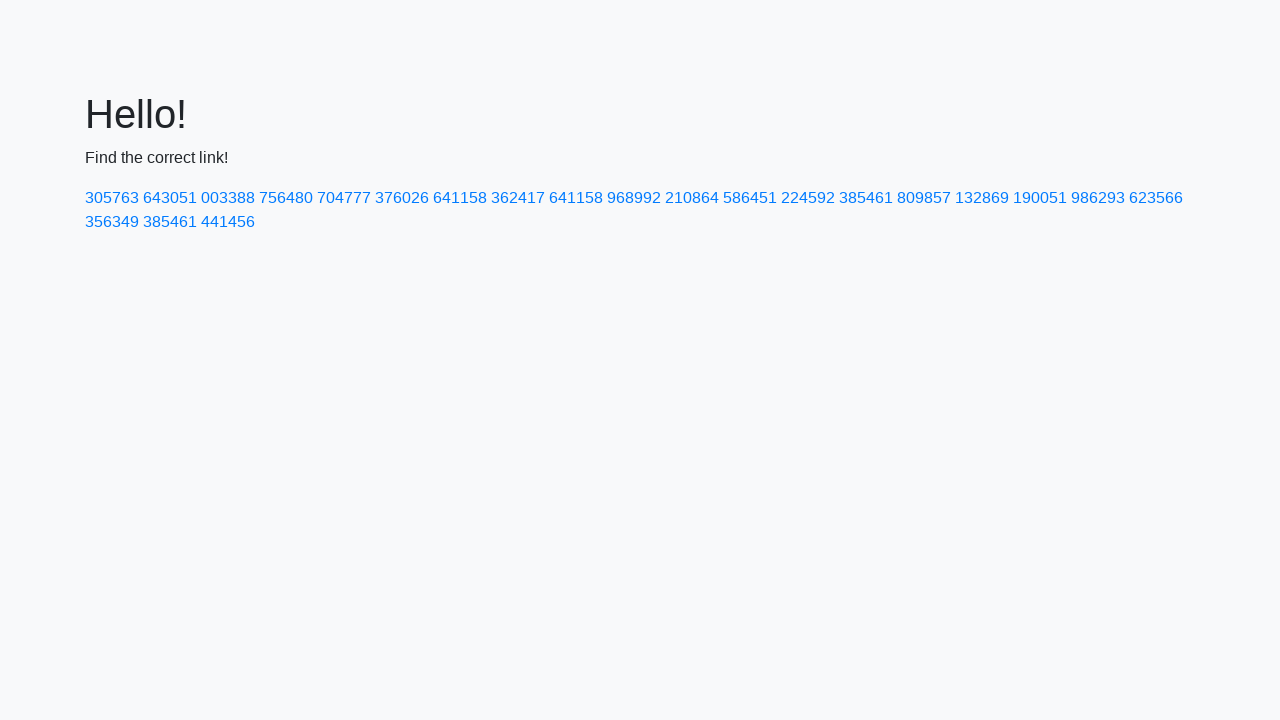

Clicked link with text '224592' at (808, 198) on a:text('224592')
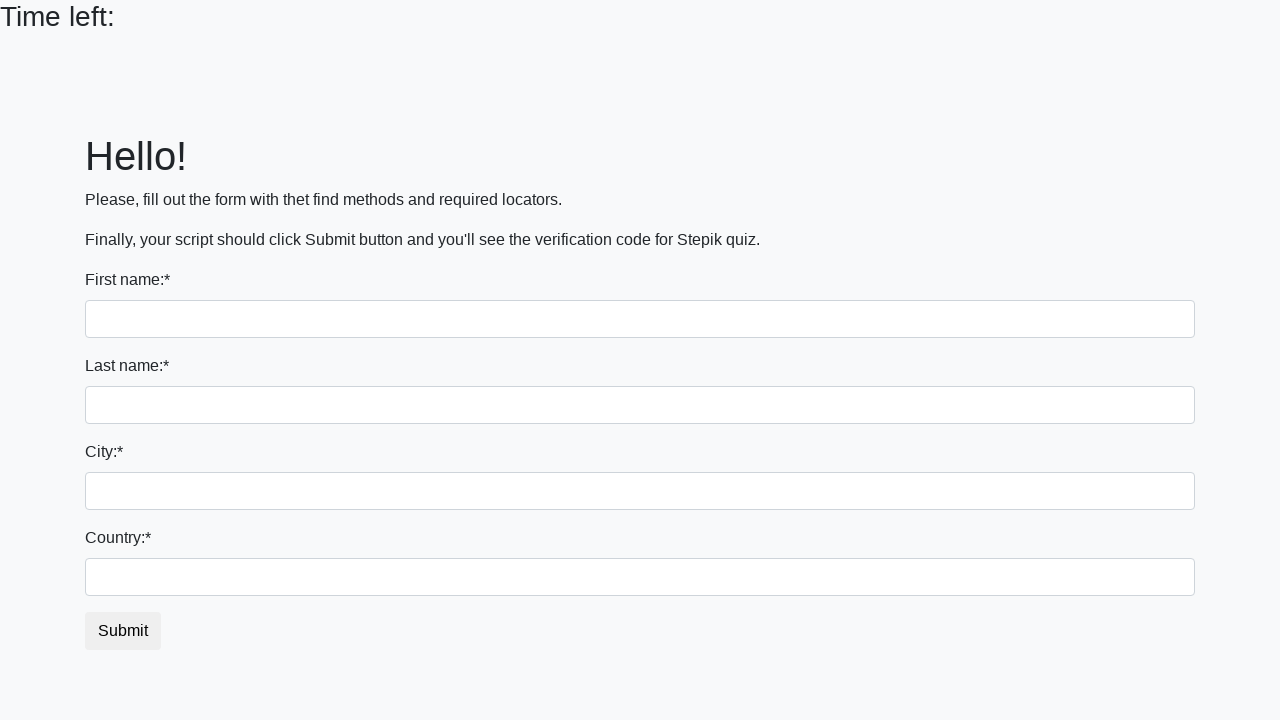

Form page loaded, input fields are visible
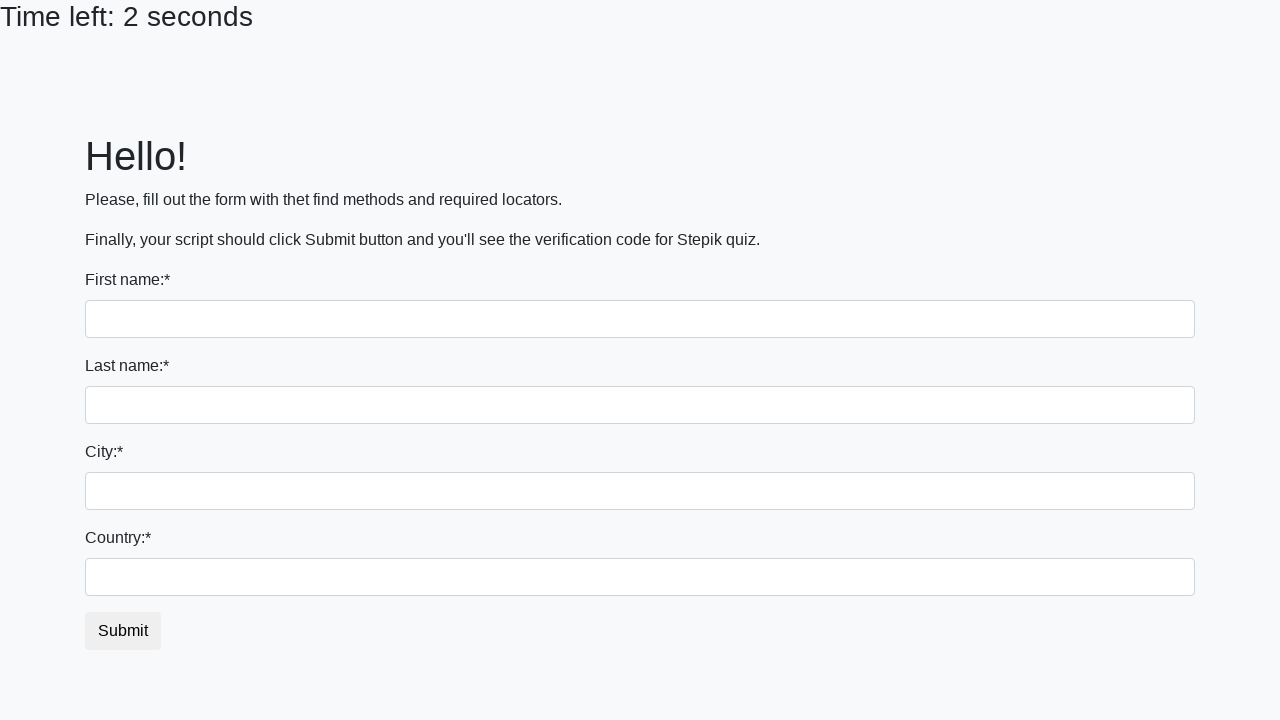

Filled first name field with 'Ivan' on input
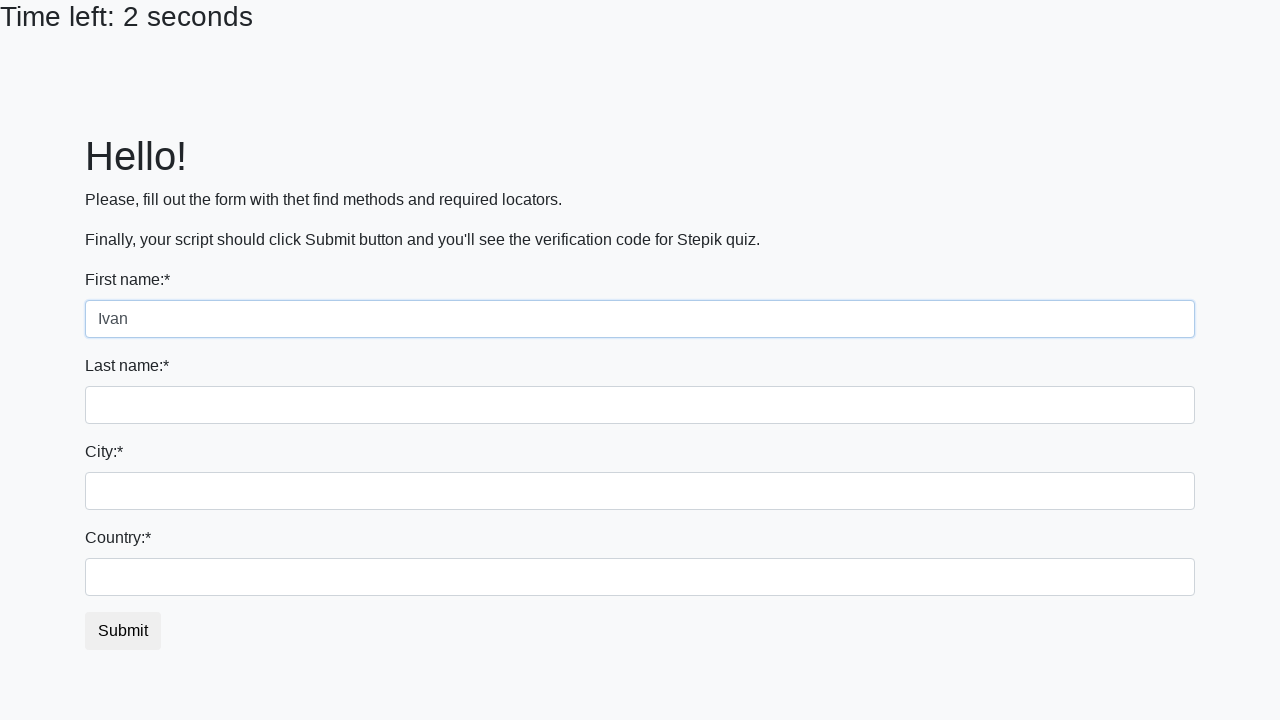

Filled last name field with 'Petrov' on input[name='last_name']
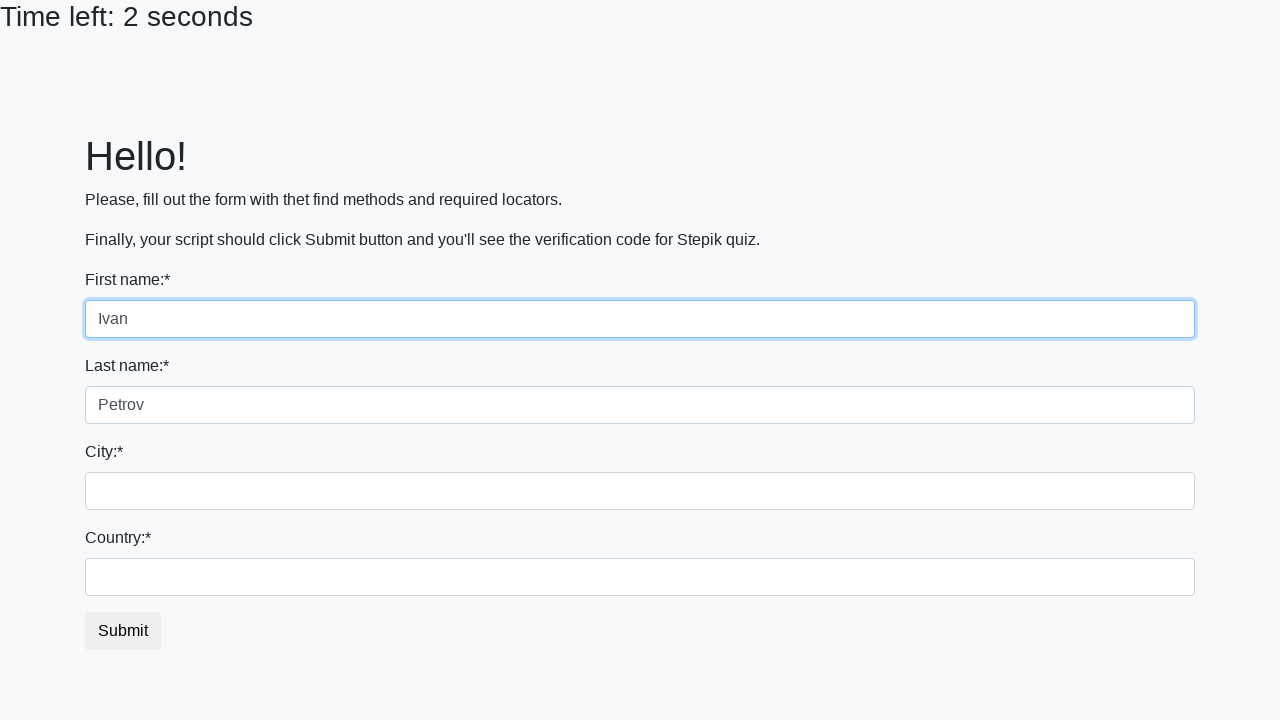

Filled city field with 'Smolensk' on .city
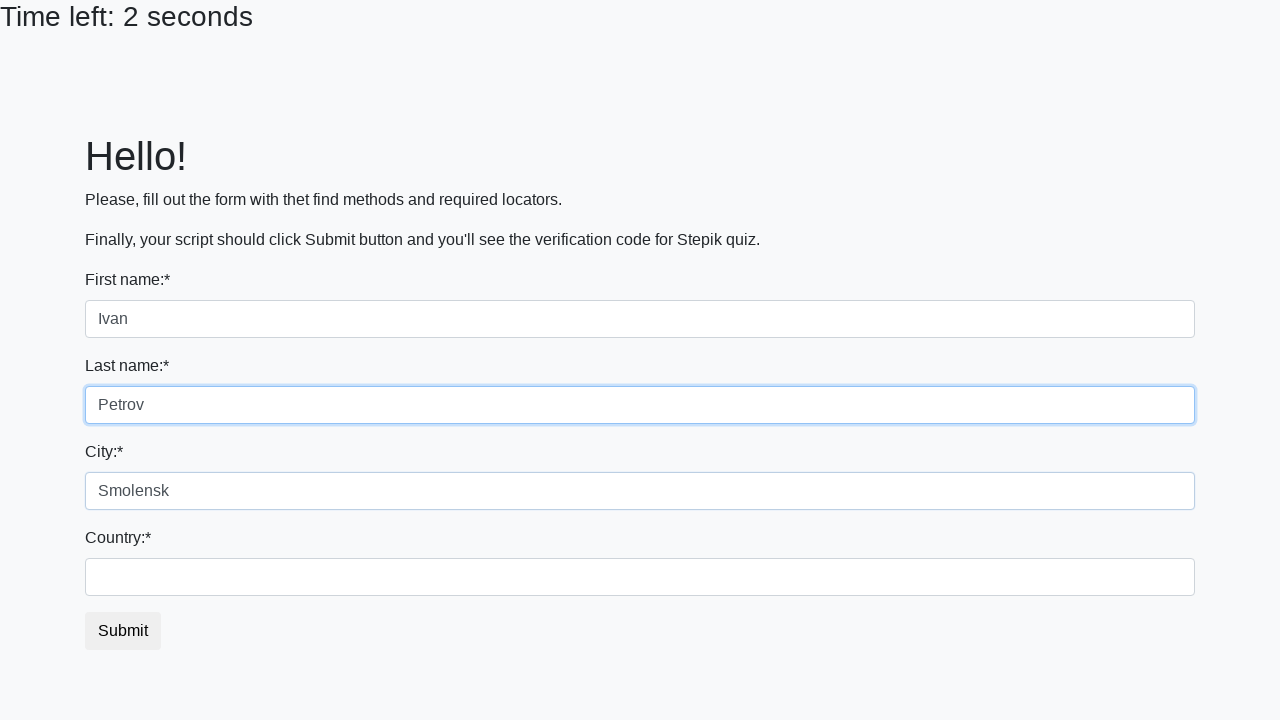

Filled country field with 'Russia' on #country
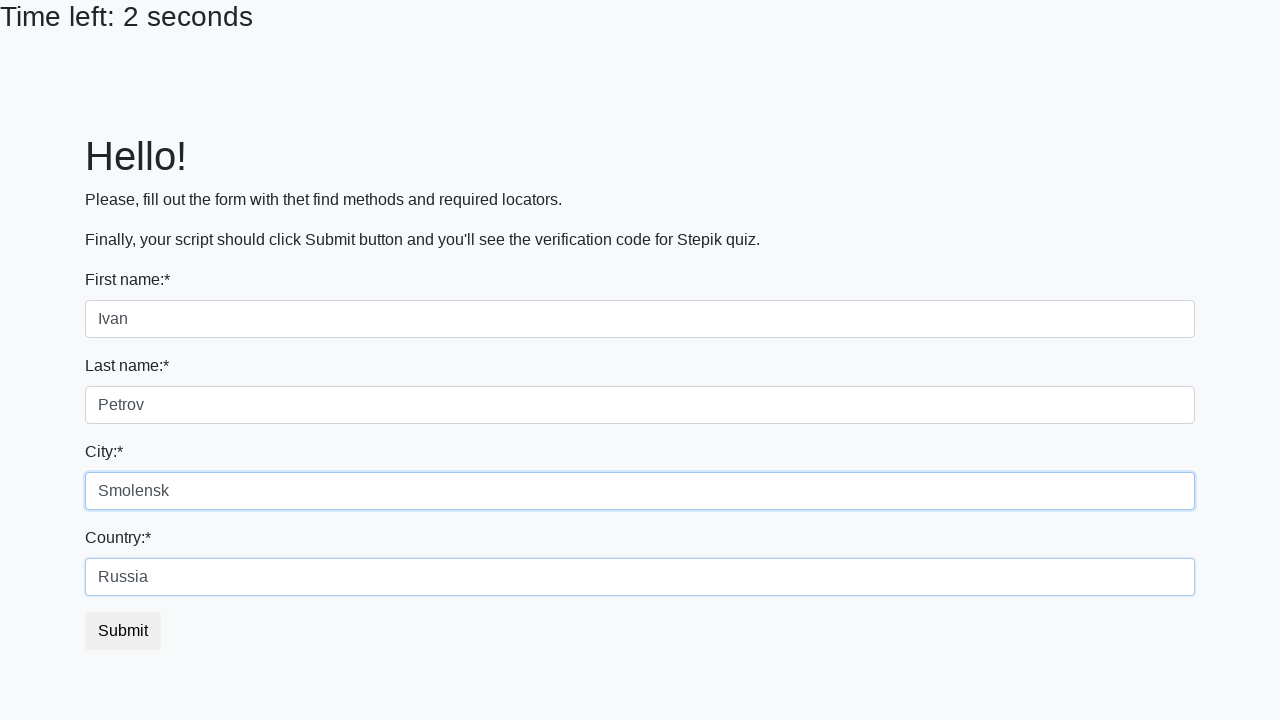

Clicked submit button to complete form at (123, 631) on button.btn
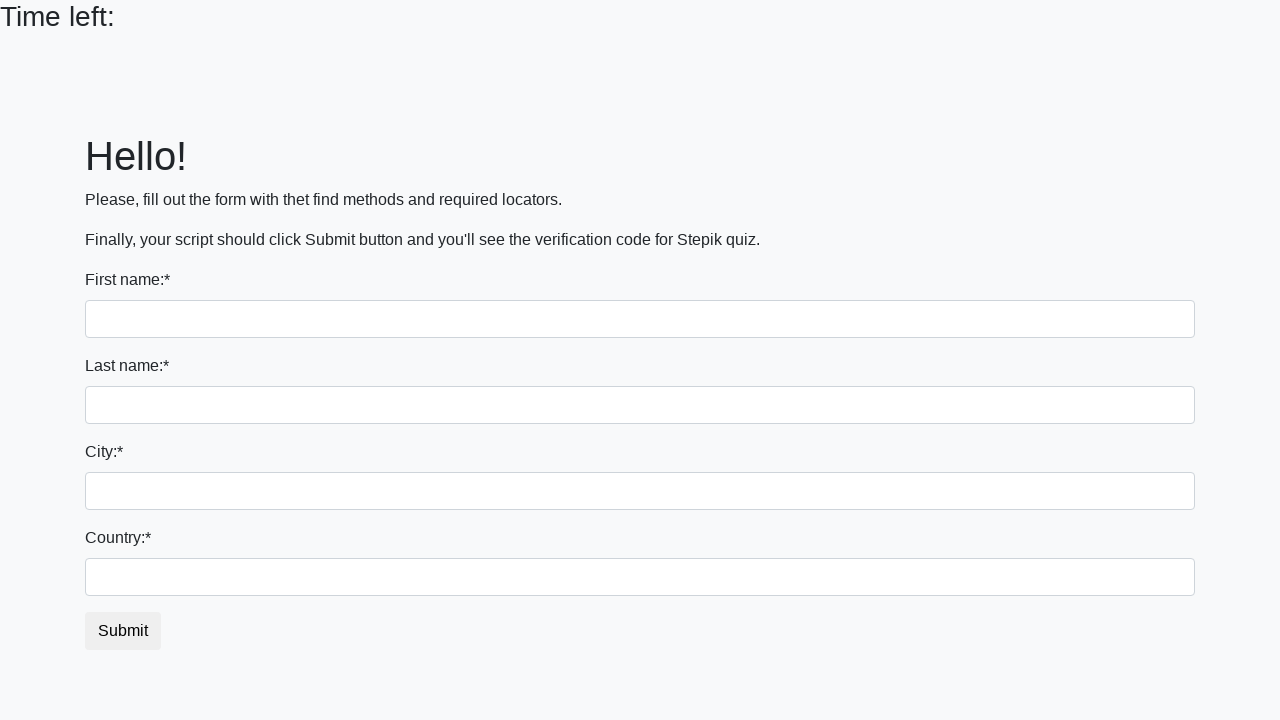

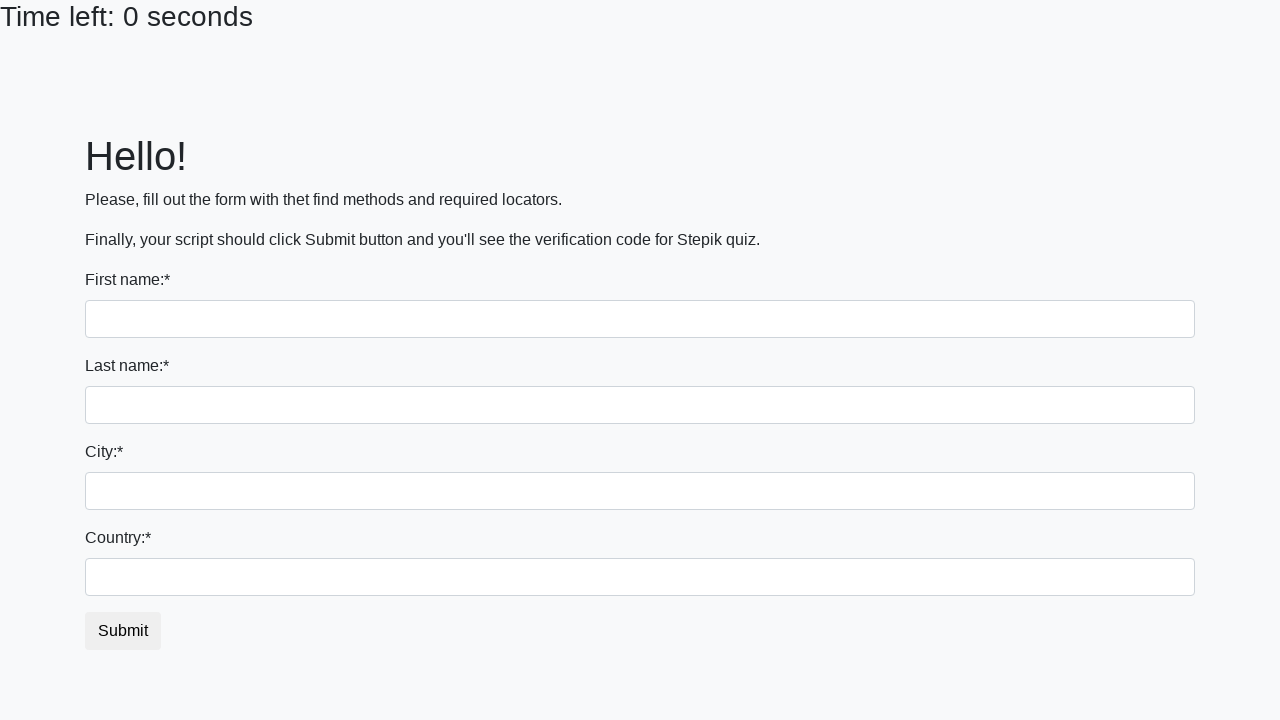